Clicks the Search Languages tab in the menu and verifies navigation to the search page

Starting URL: https://www.99-bottles-of-beer.net/

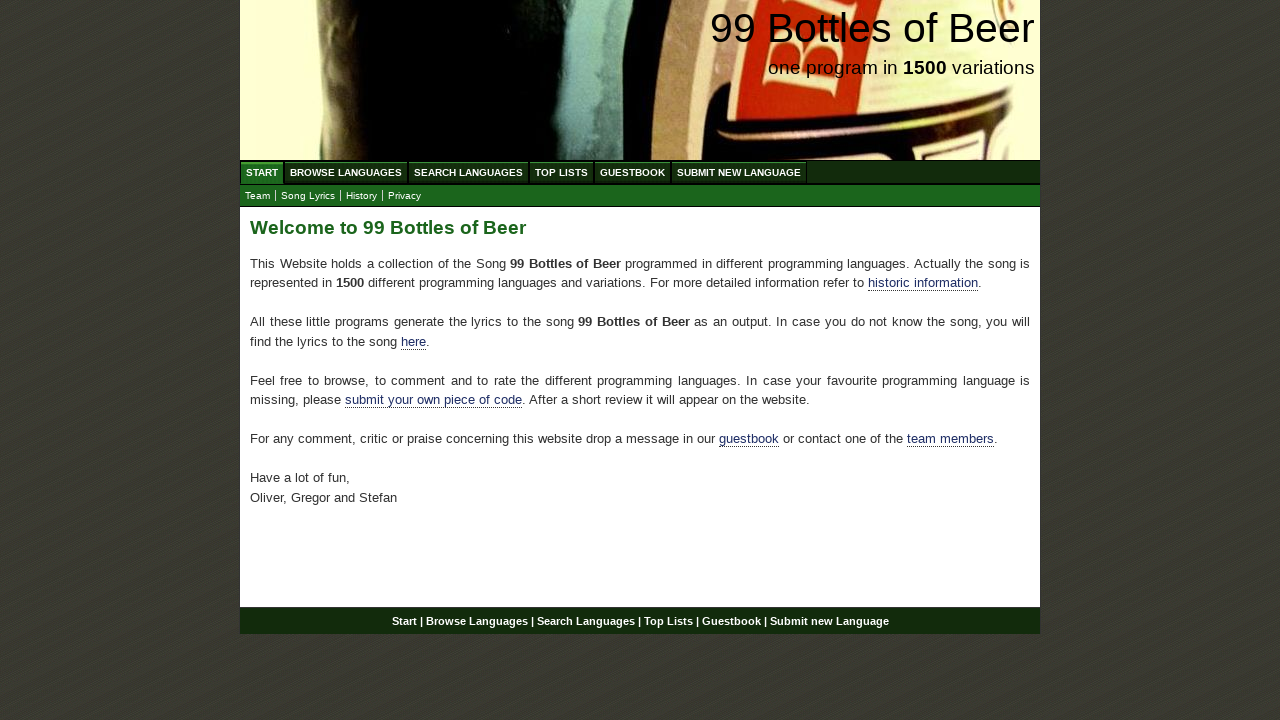

Clicked the Search Languages tab in the menu at (468, 172) on ul#menu a[href='/search.html']
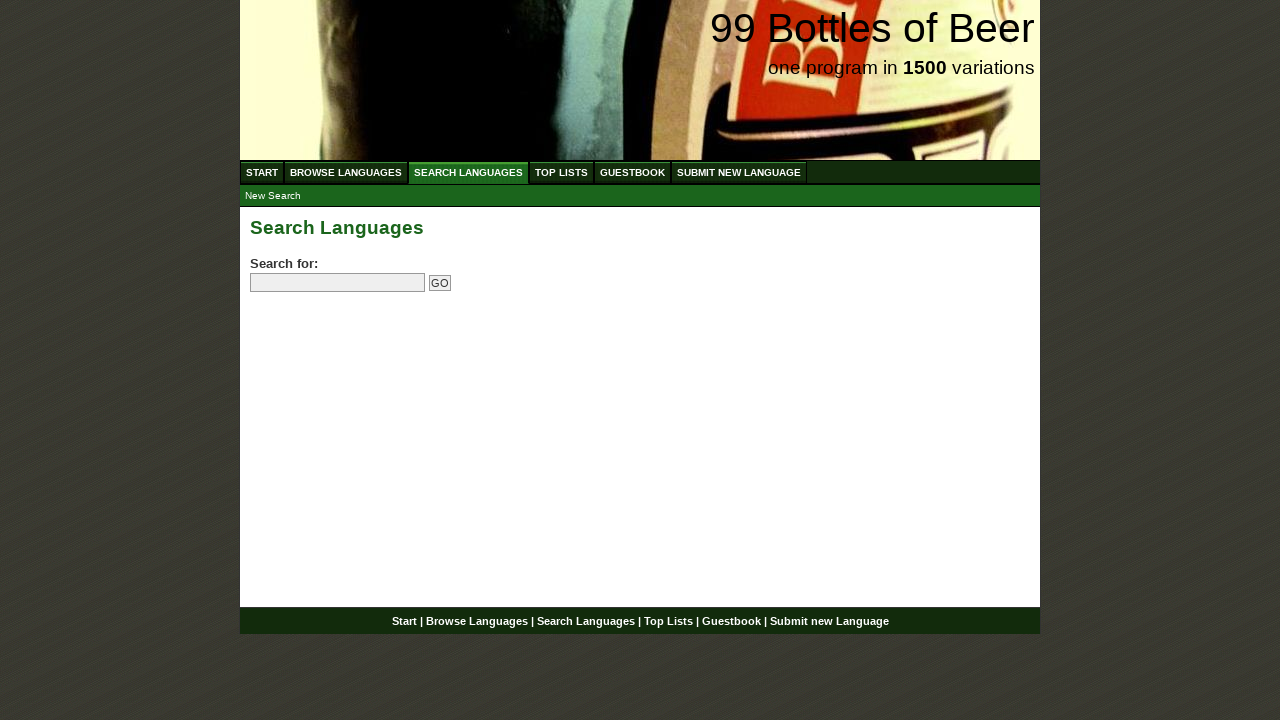

Successfully navigated to the search page
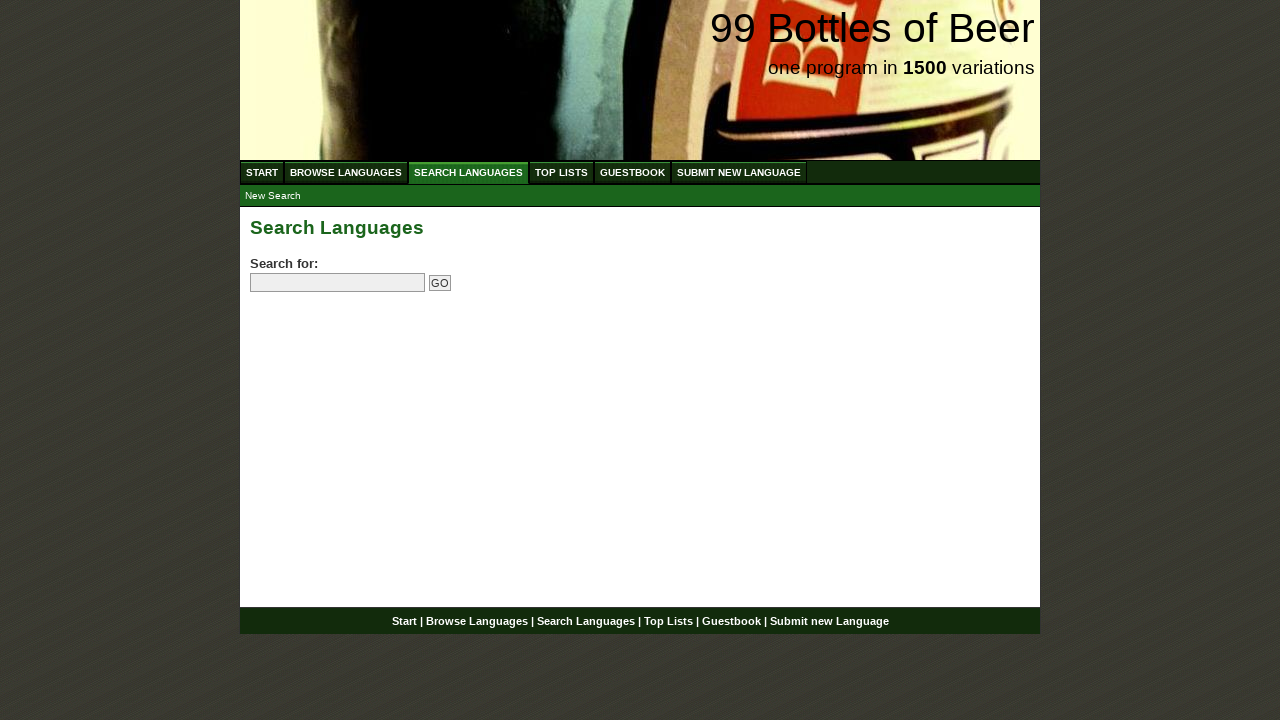

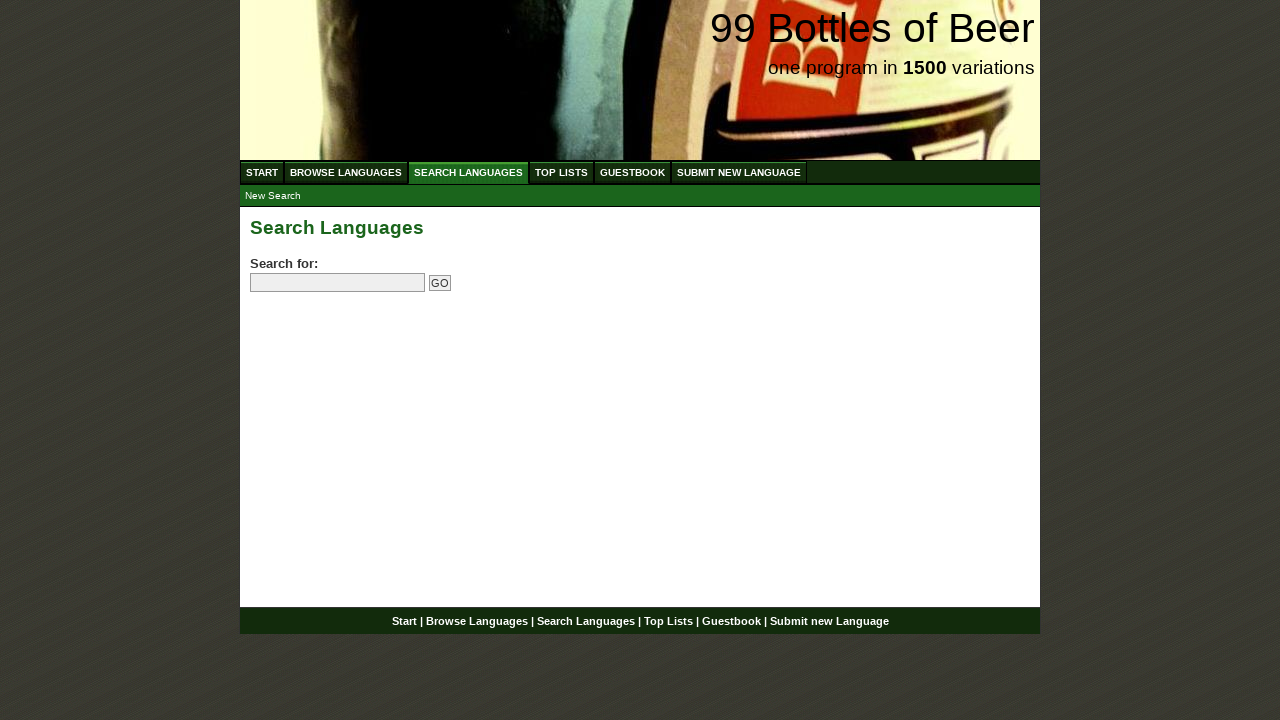